Tests JavaScript alert and confirm dialog handling by entering a name, triggering alerts, and accepting/dismissing them

Starting URL: https://rahulshettyacademy.com/AutomationPractice/

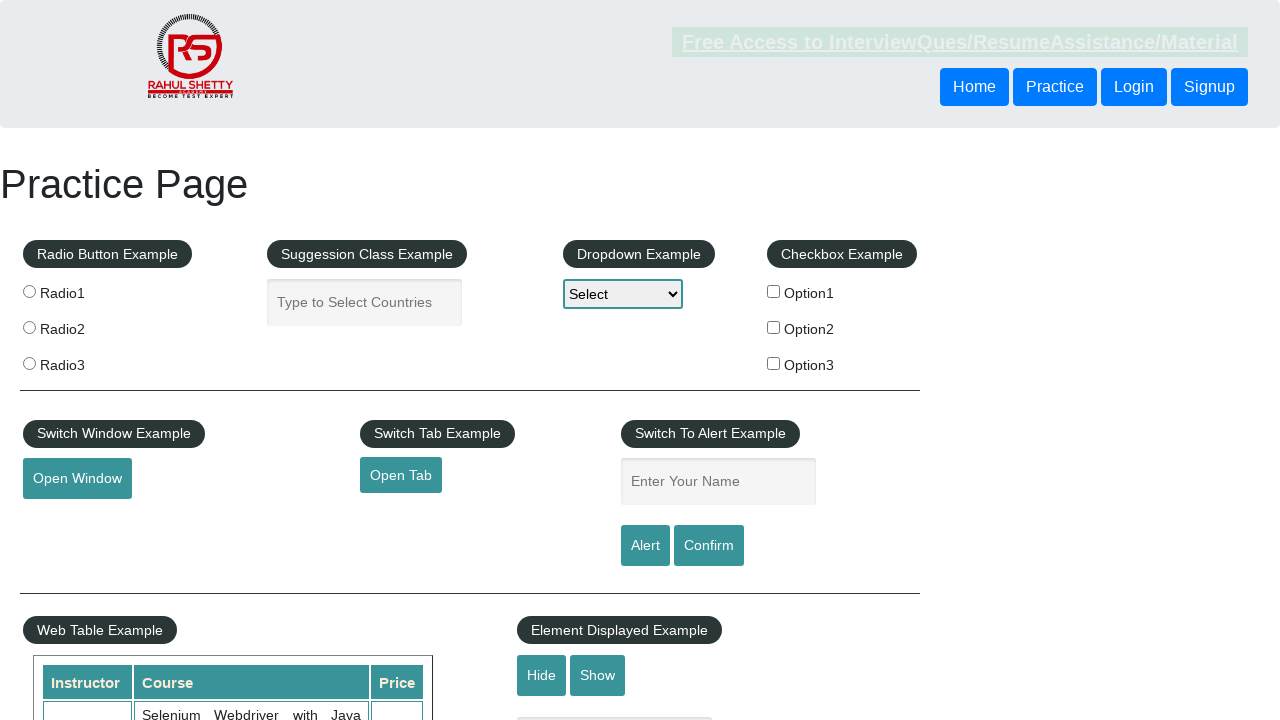

Waited for name field to be visible
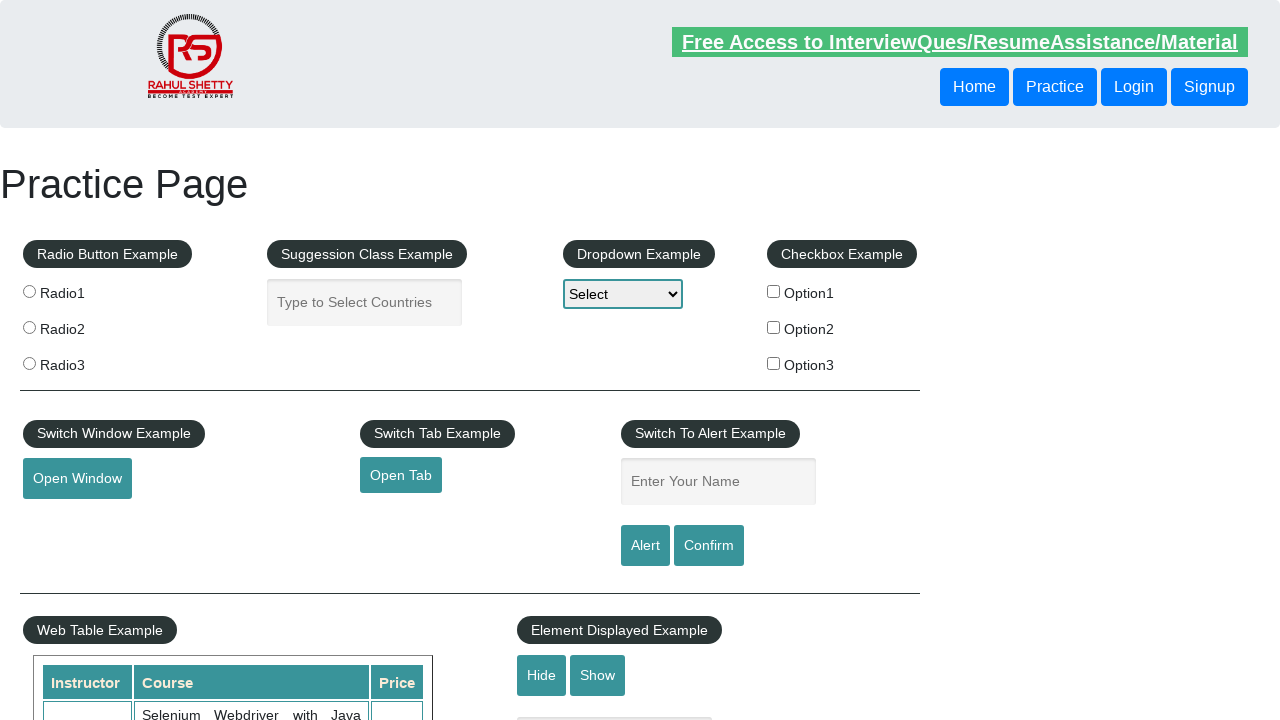

Filled name field with 'Shubham' on #name
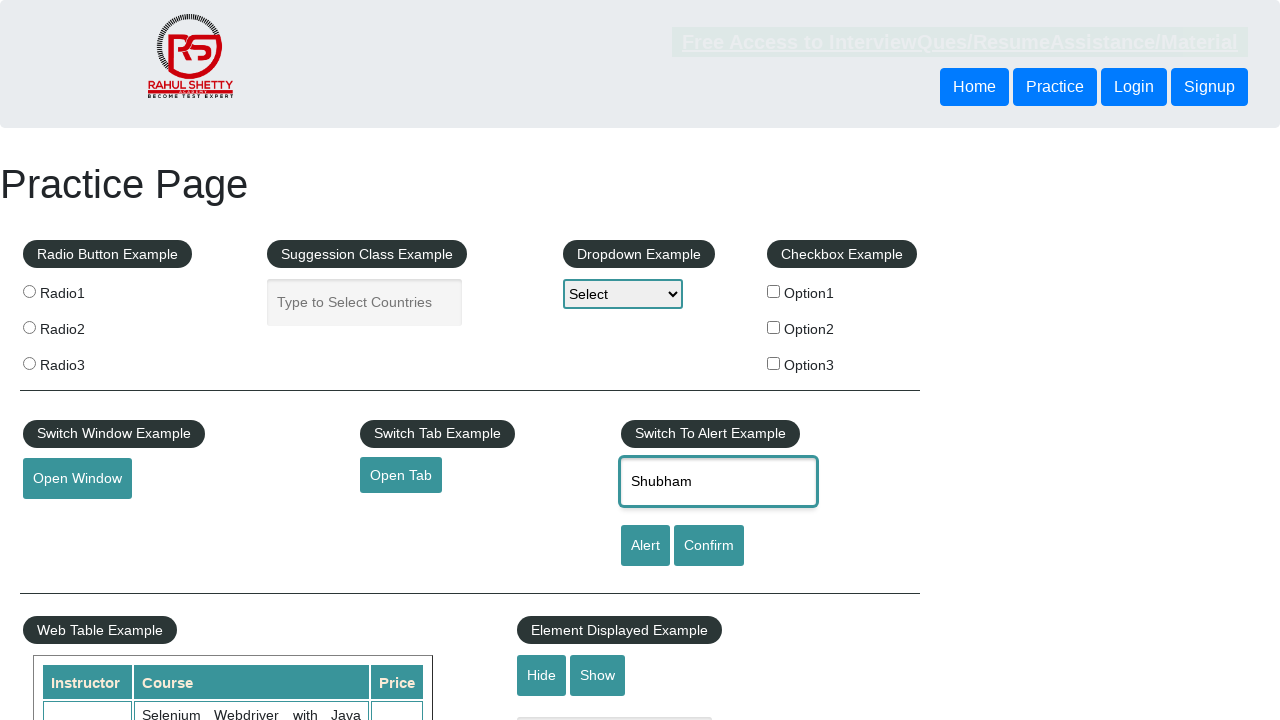

Clicked Alert button to trigger JavaScript alert at (645, 546) on input[value='Alert']
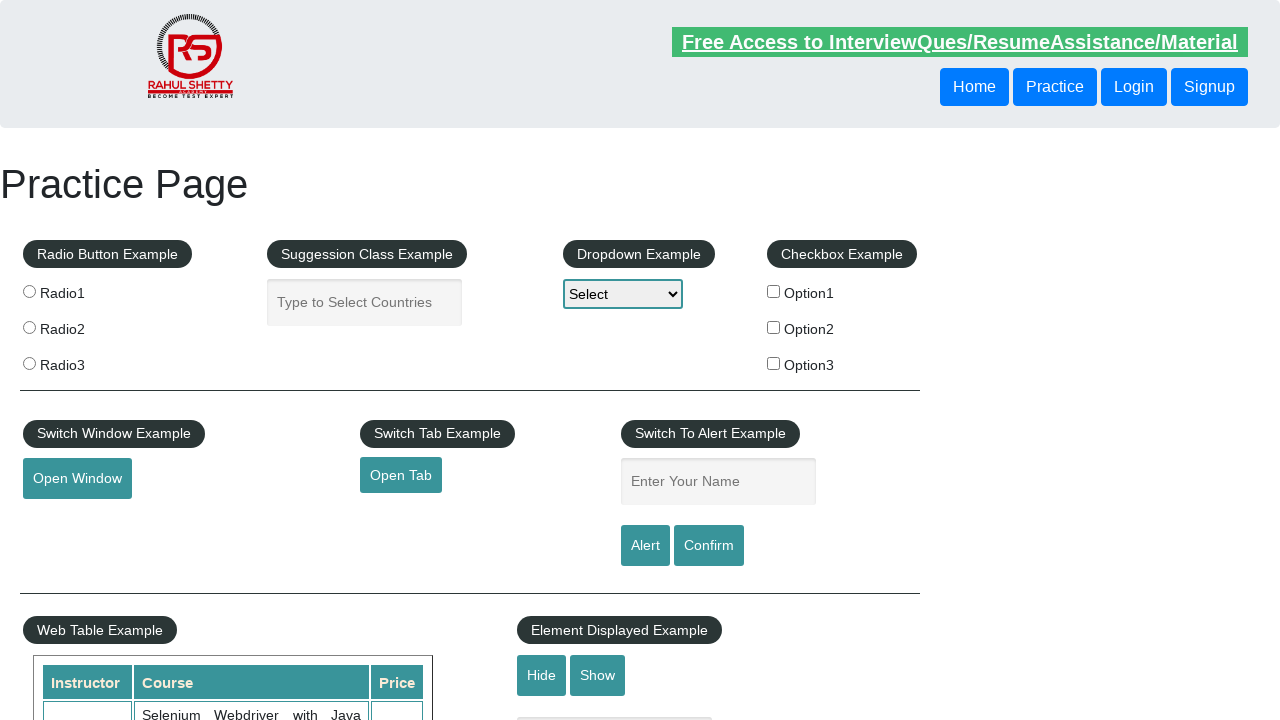

Set up dialog handler to accept alerts
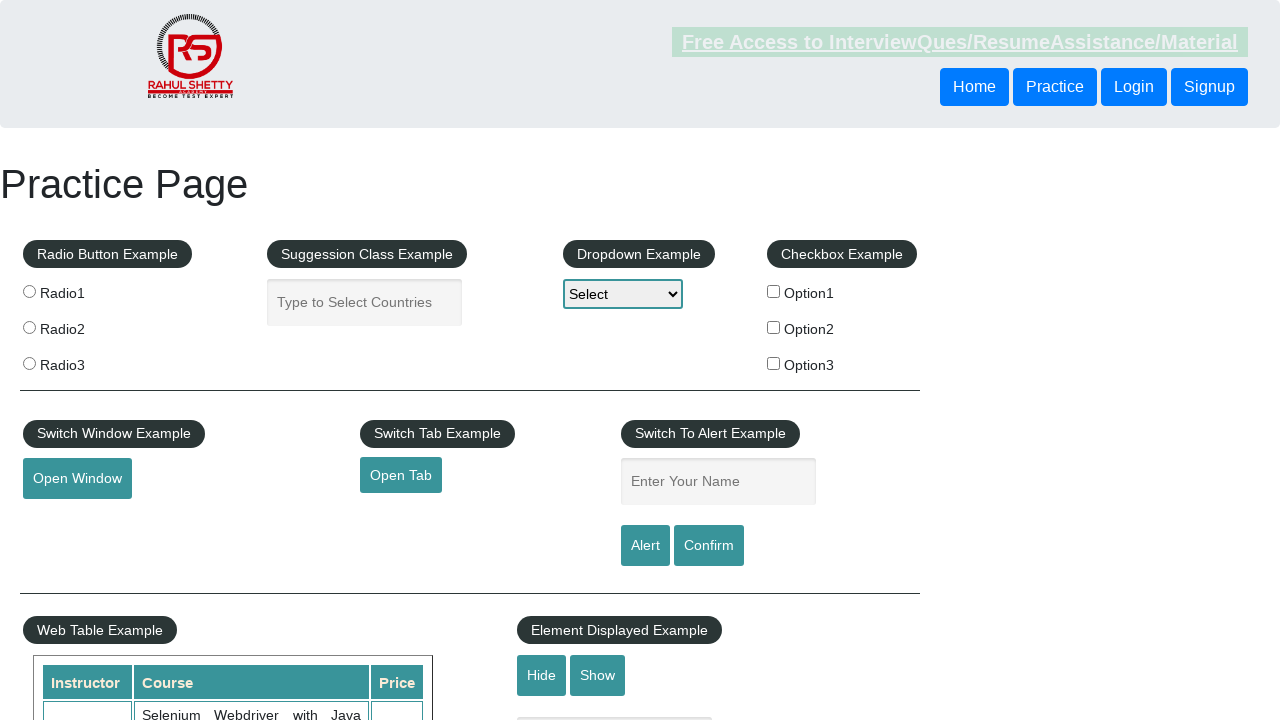

Waited for alert processing to complete
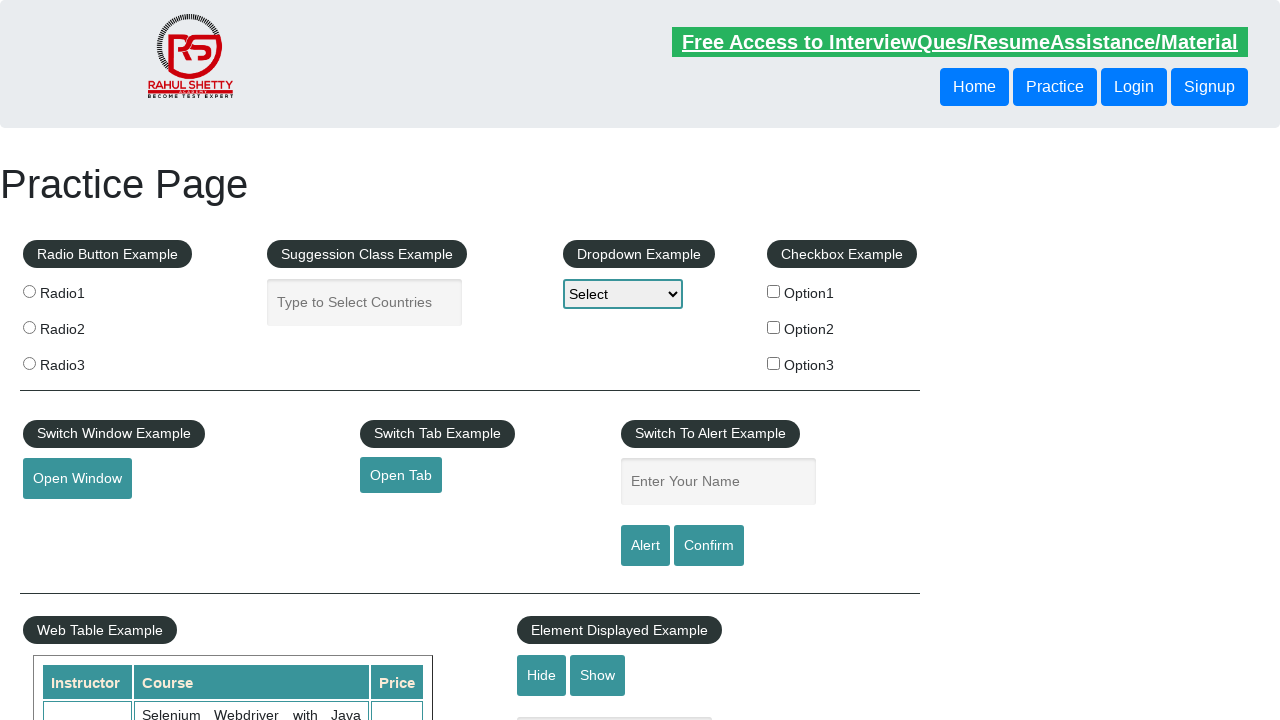

Filled name field with 'Shubham' again for Confirm dialog test on #name
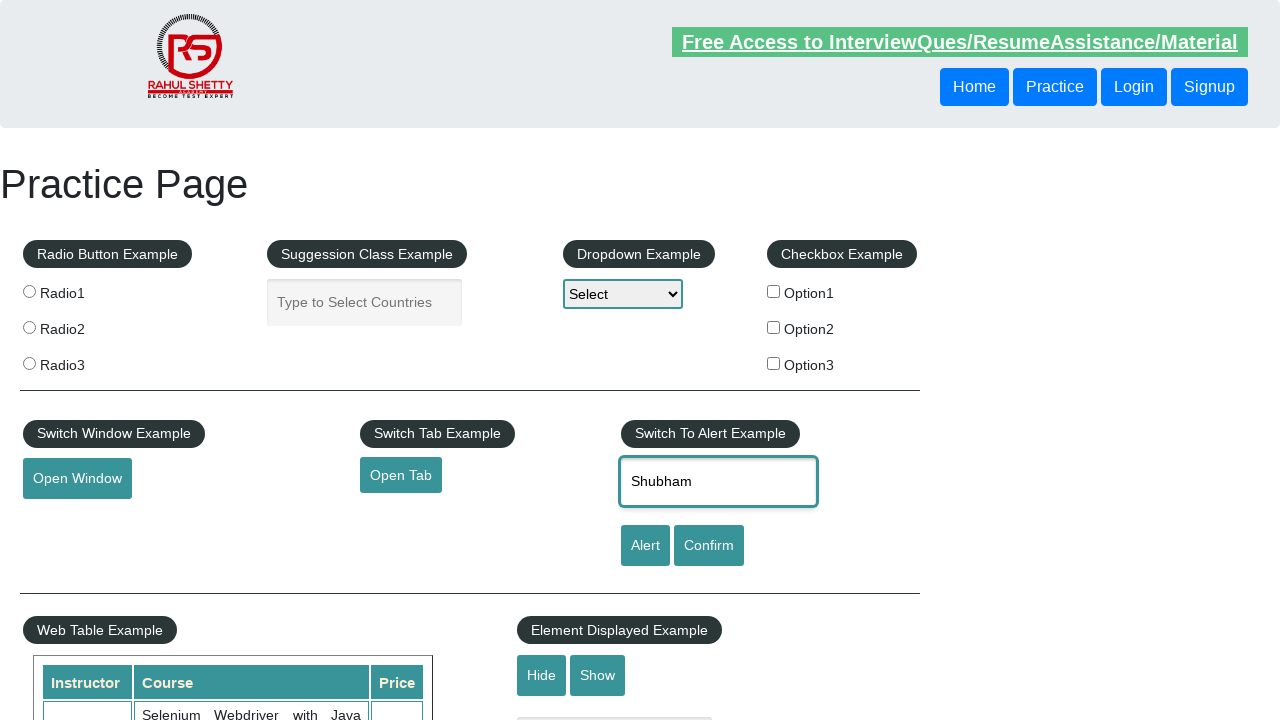

Set up dialog handler to dismiss confirm dialogs
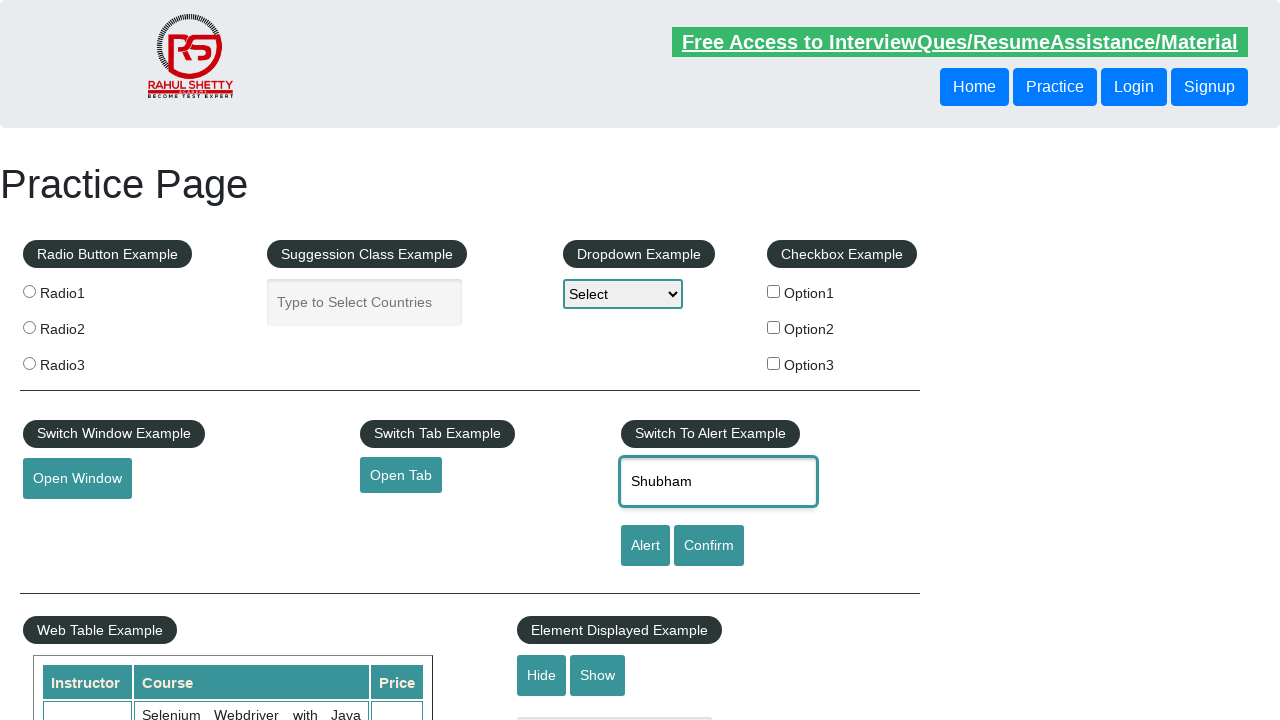

Clicked Confirm button to trigger JavaScript confirm dialog at (709, 546) on input[value='Confirm']
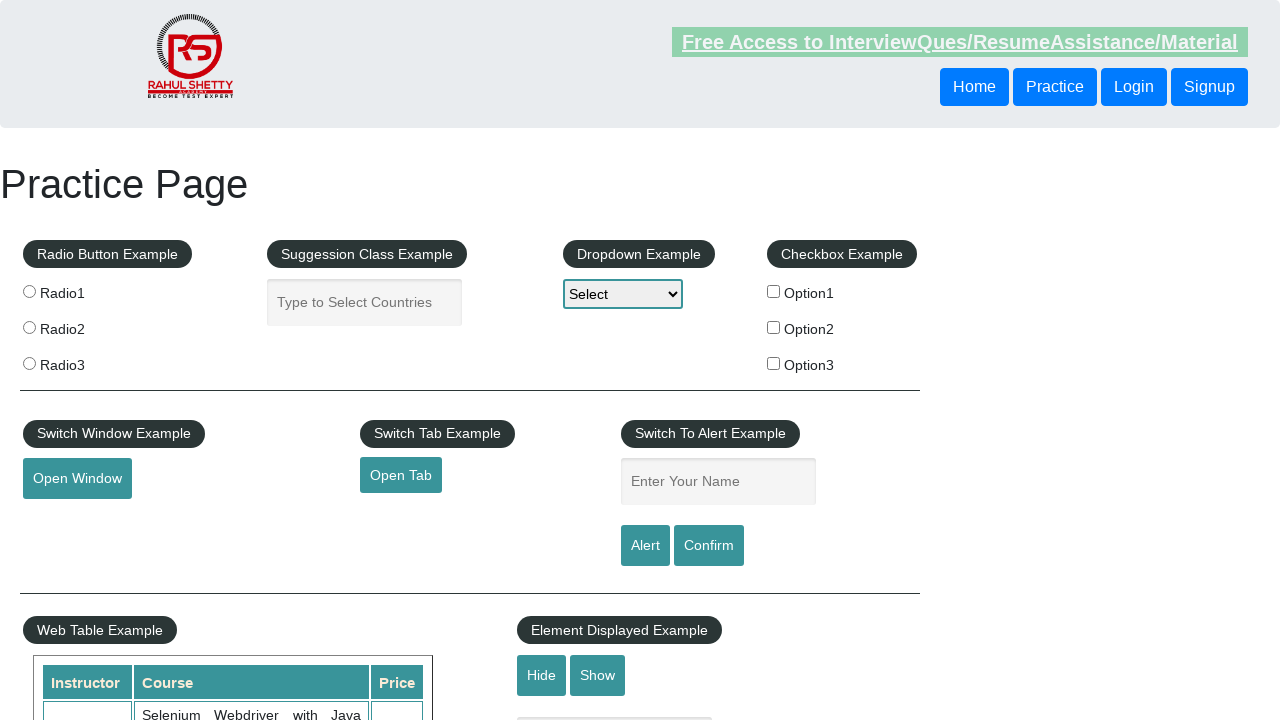

Waited for confirm dialog processing to complete
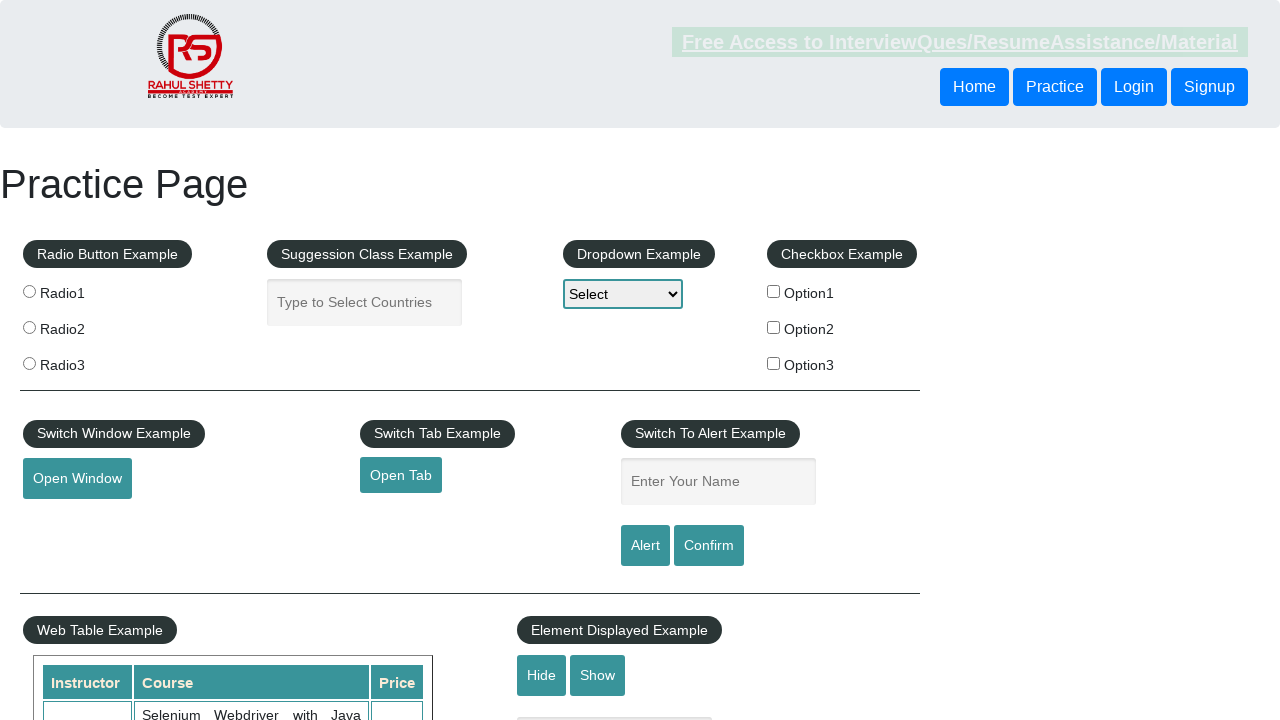

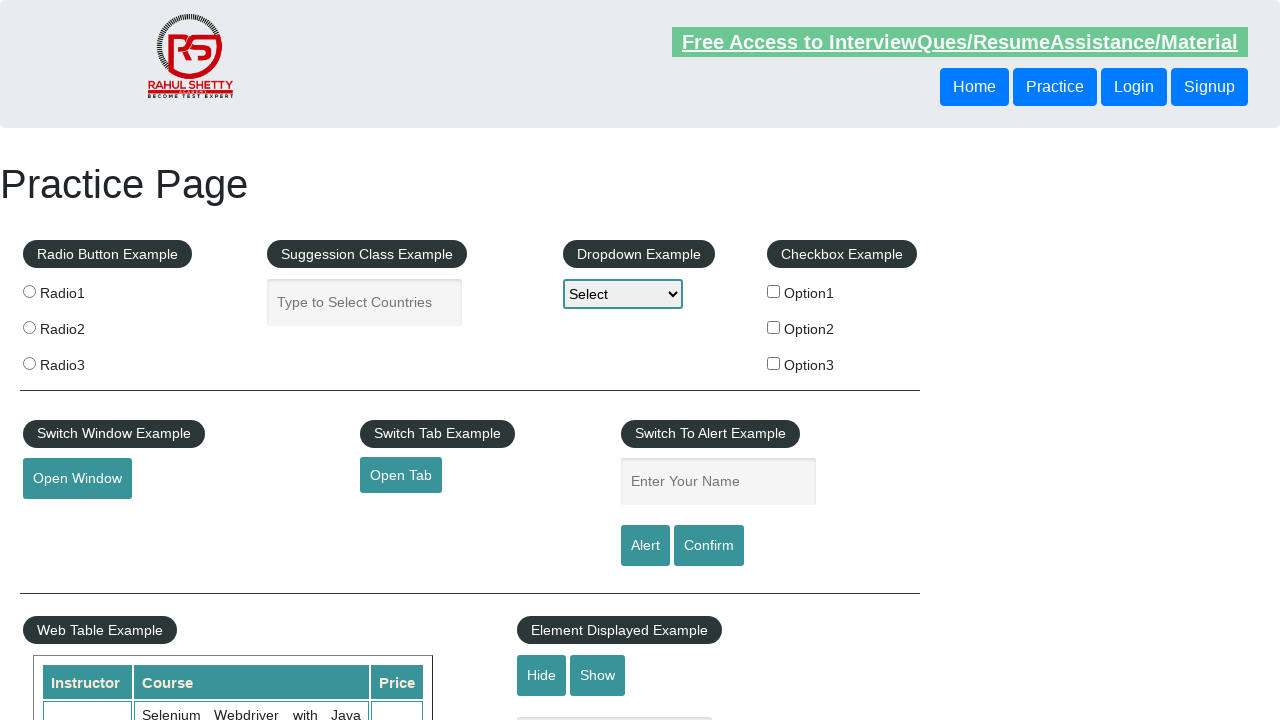